Tests a jQuery combo tree dropdown by clicking on it and selecting "choice 1" from the available options

Starting URL: https://www.jqueryscript.net/demo/Drop-Down-Combo-Tree/#google_vignette

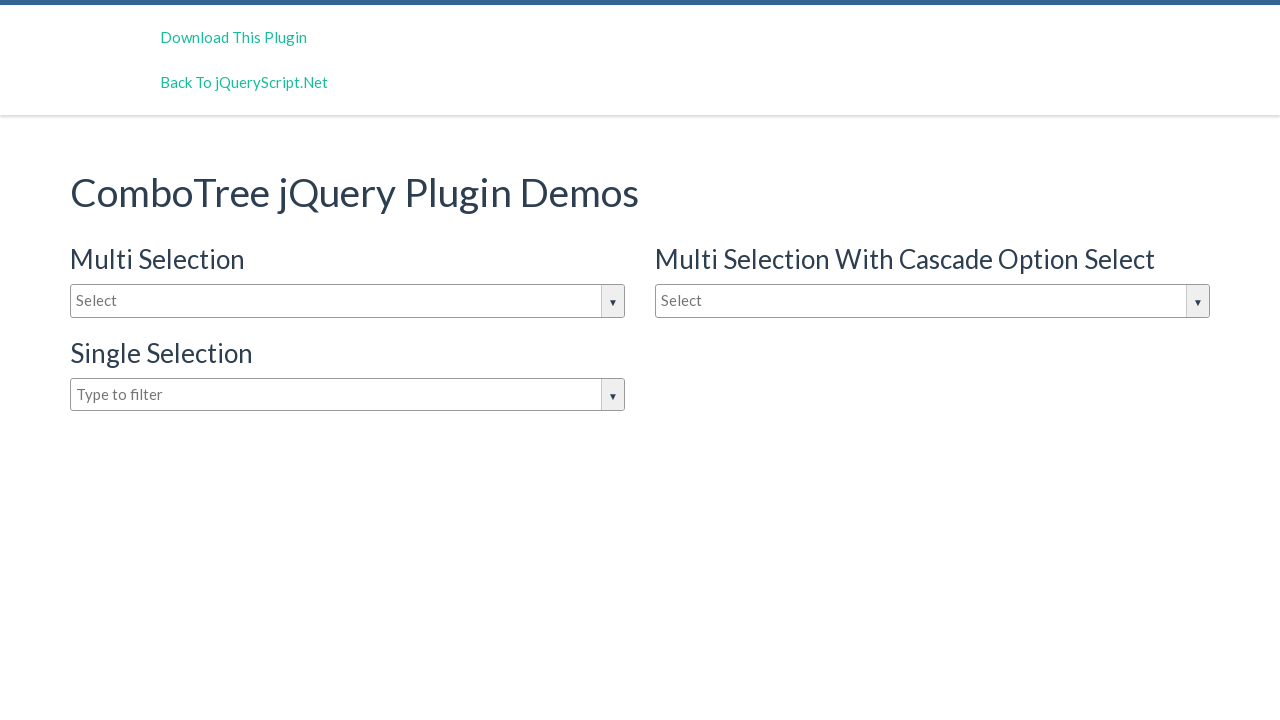

Clicked on the jQuery combo tree dropdown to open it at (348, 301) on #justAnInputBox
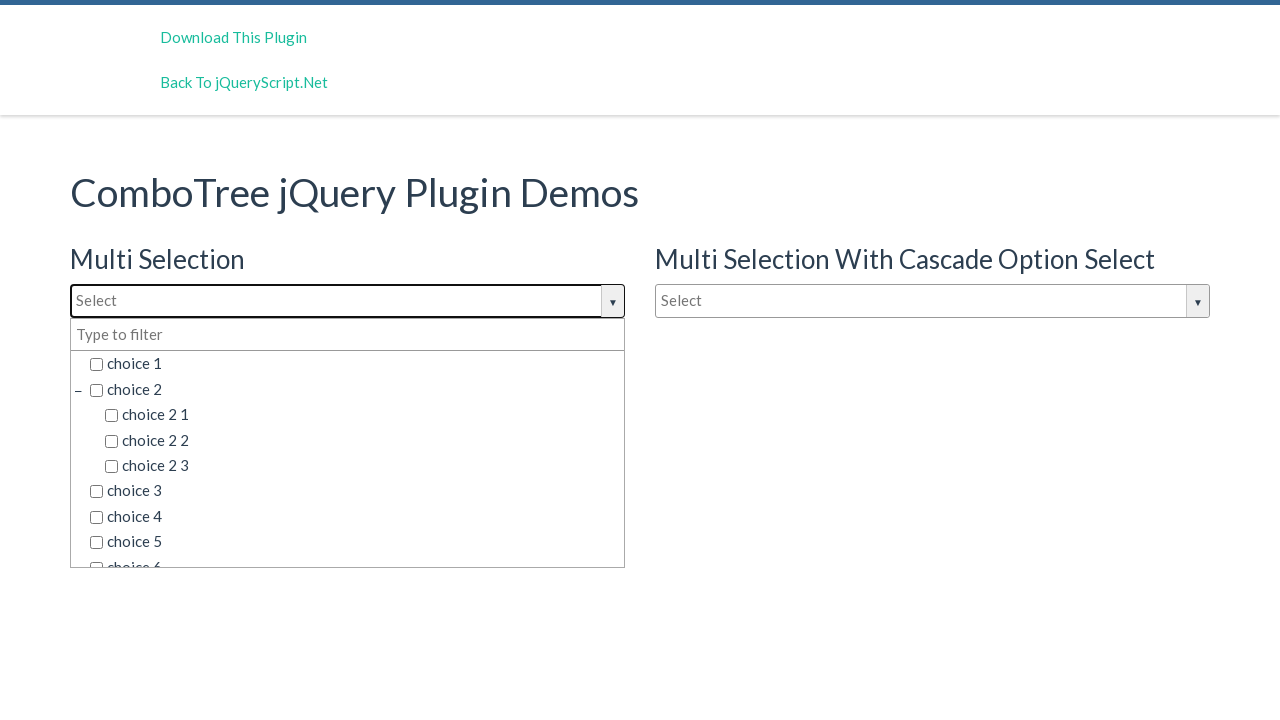

Dropdown options loaded and are now visible
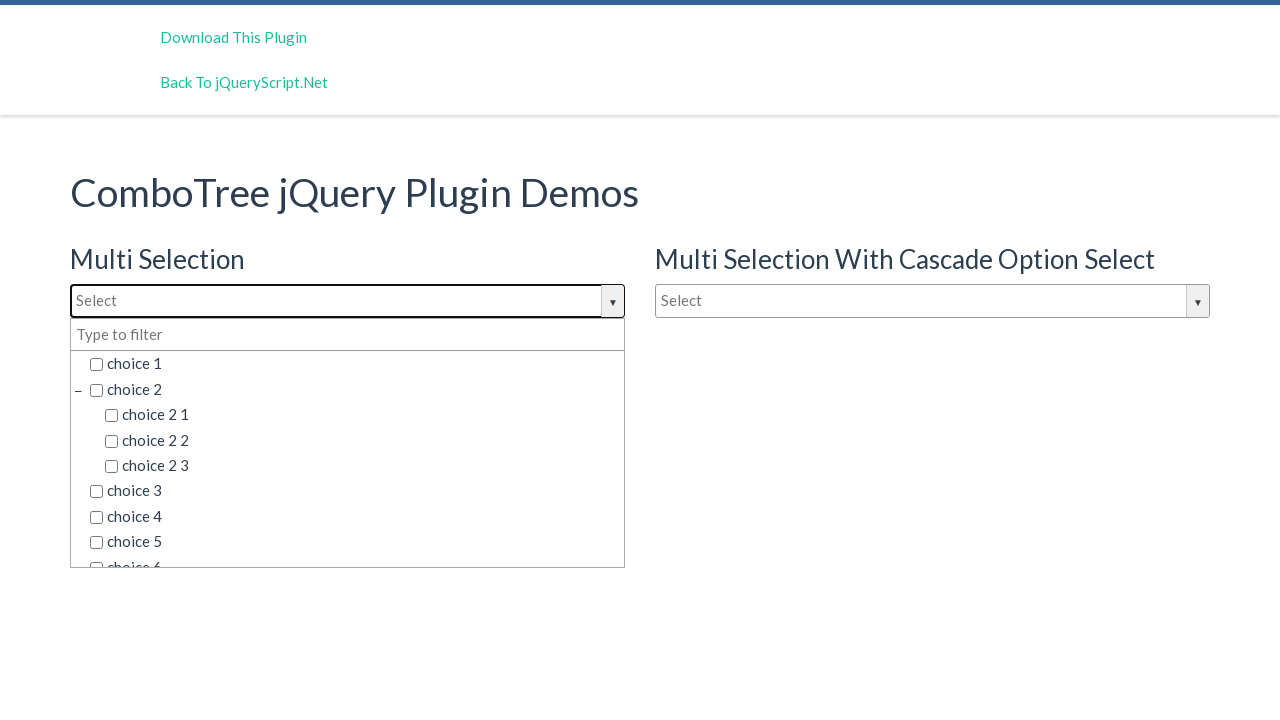

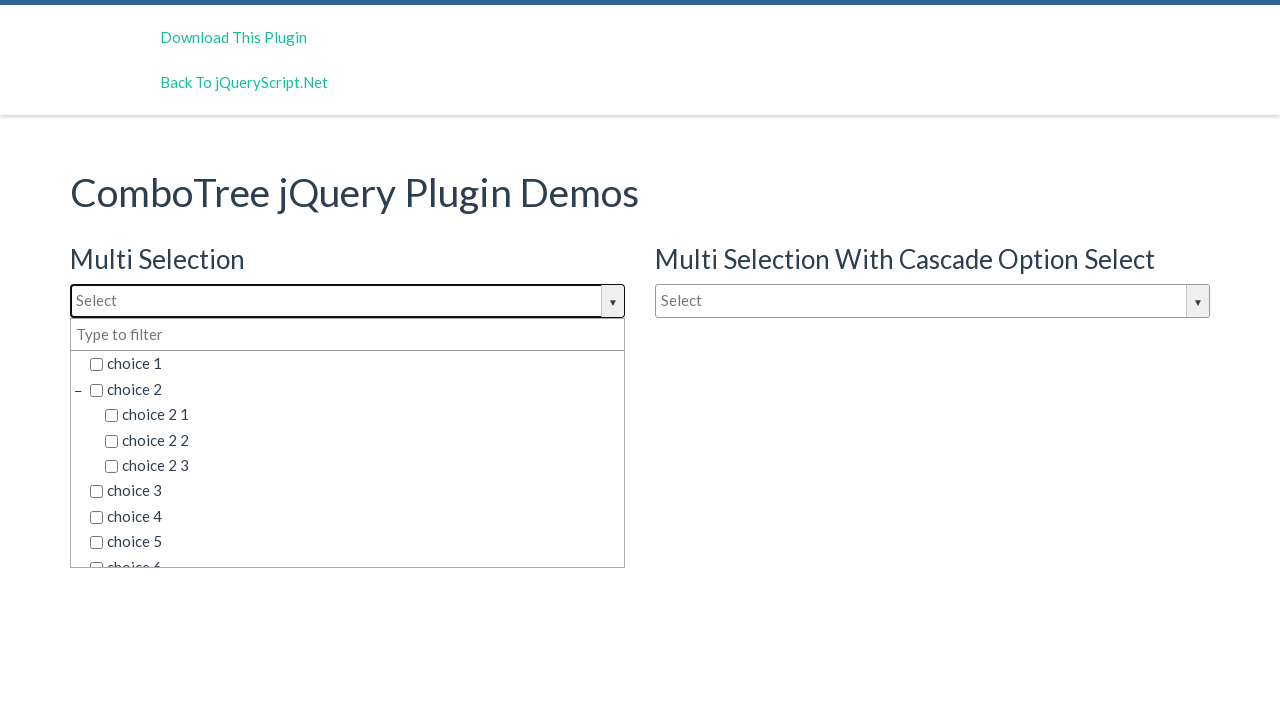